Tests autosuggest dropdown functionality by typing a partial name and selecting a specific option from the dropdown suggestions

Starting URL: https://rahulshettyacademy.com/dropdownsPractise/

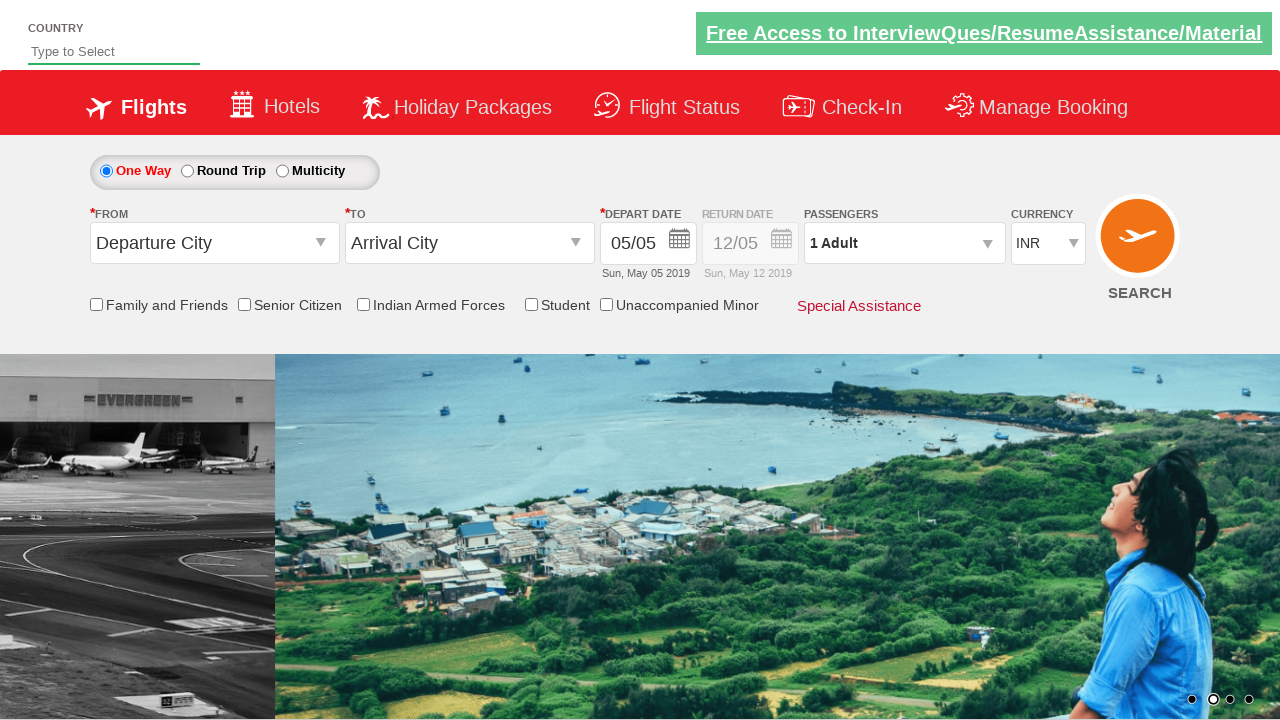

Filled autosuggest field with 'Ind' on #autosuggest
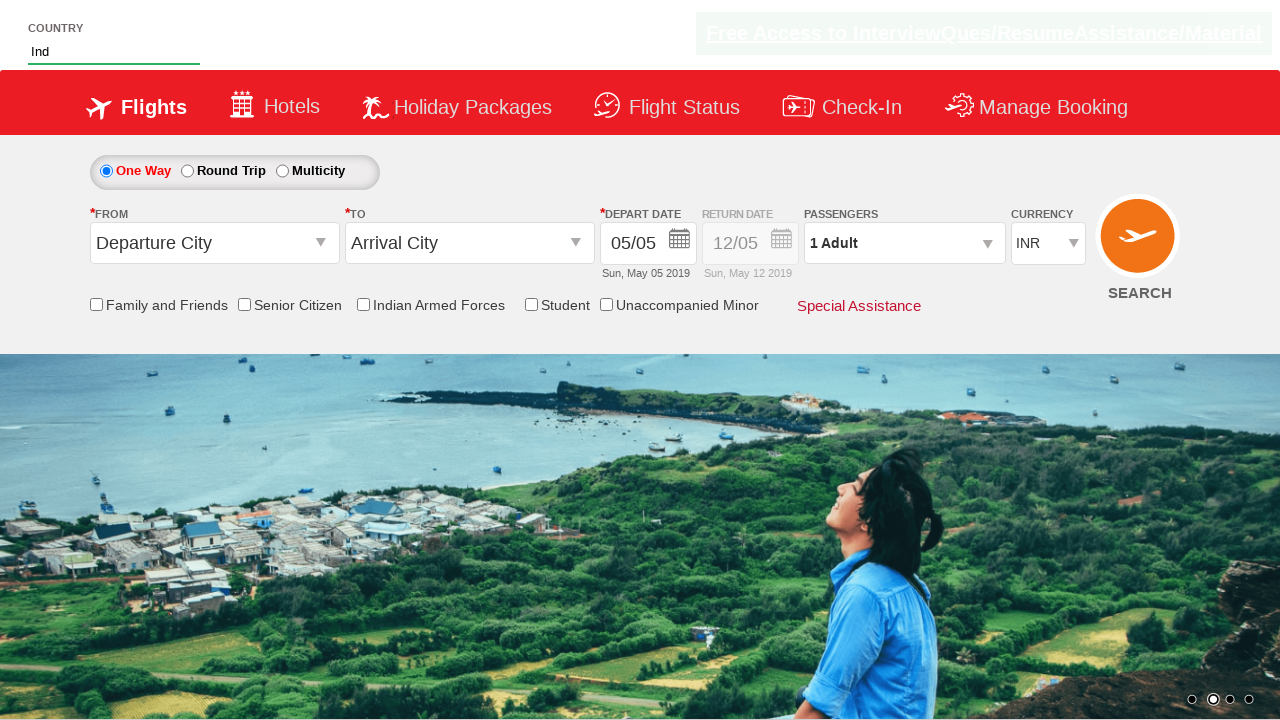

Dropdown suggestions appeared
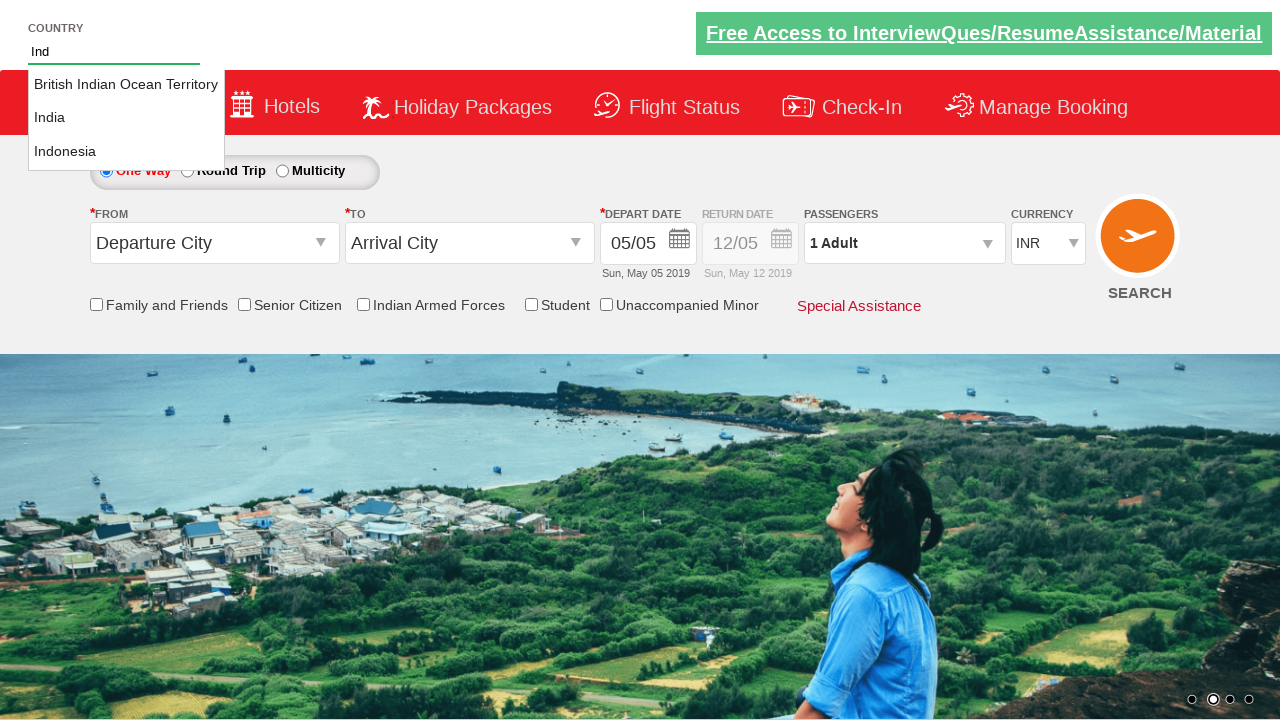

Retrieved all dropdown suggestion options
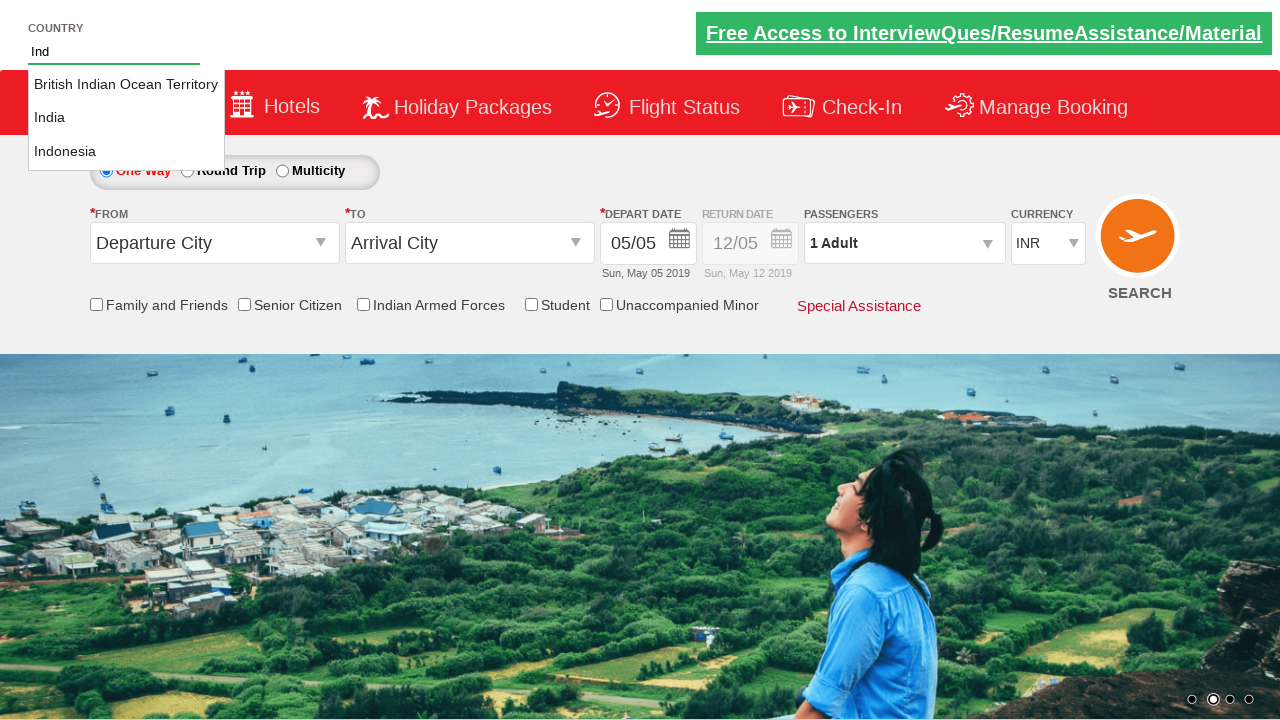

Selected 'India' from dropdown suggestions at (126, 118) on xpath=//ul[@id='ui-id-1']//li[@class='ui-menu-item']/a[@class='ui-corner-all'] >
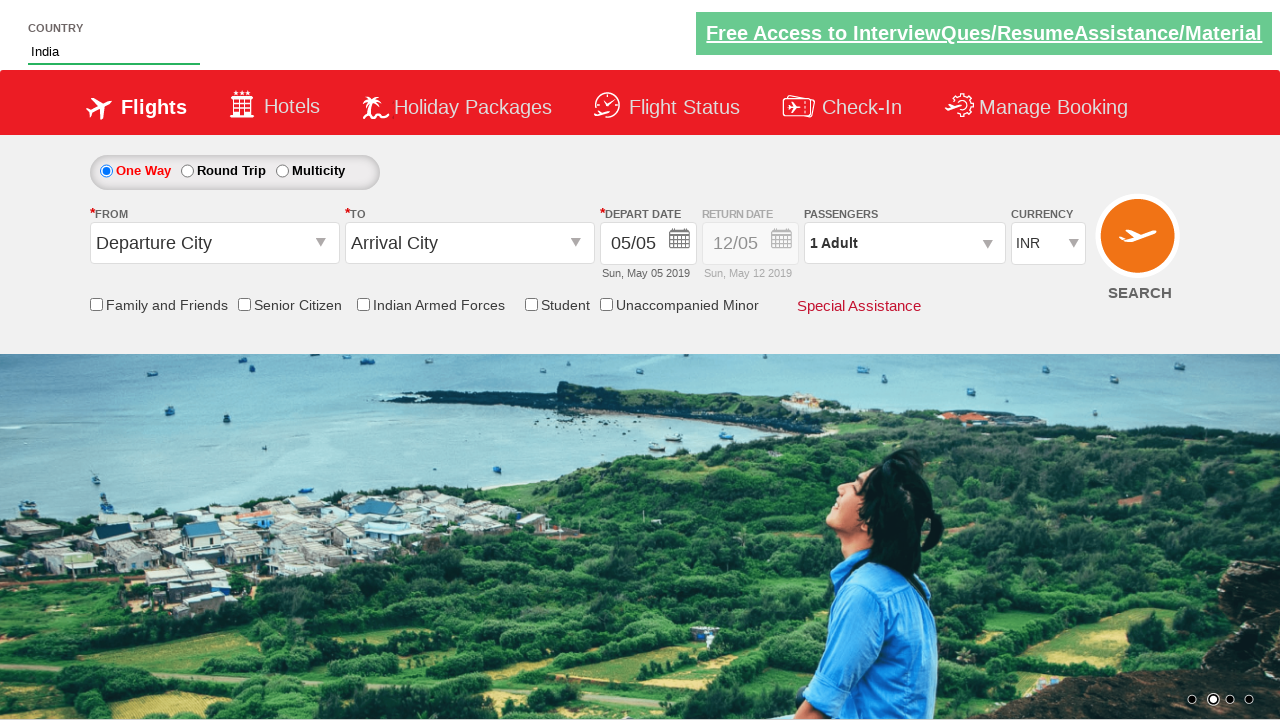

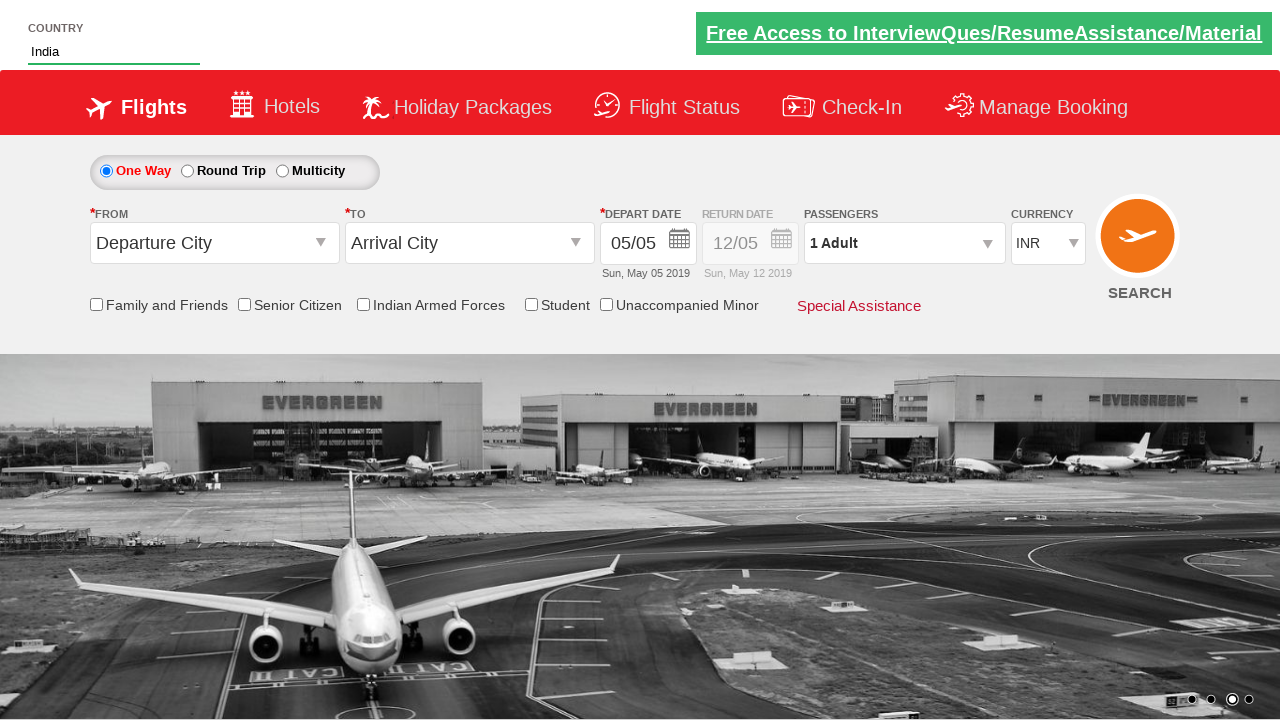